Tests tooltip functionality using mouse hover on an age input field to verify tooltip text appears

Starting URL: https://jqueryui.com/tooltip/

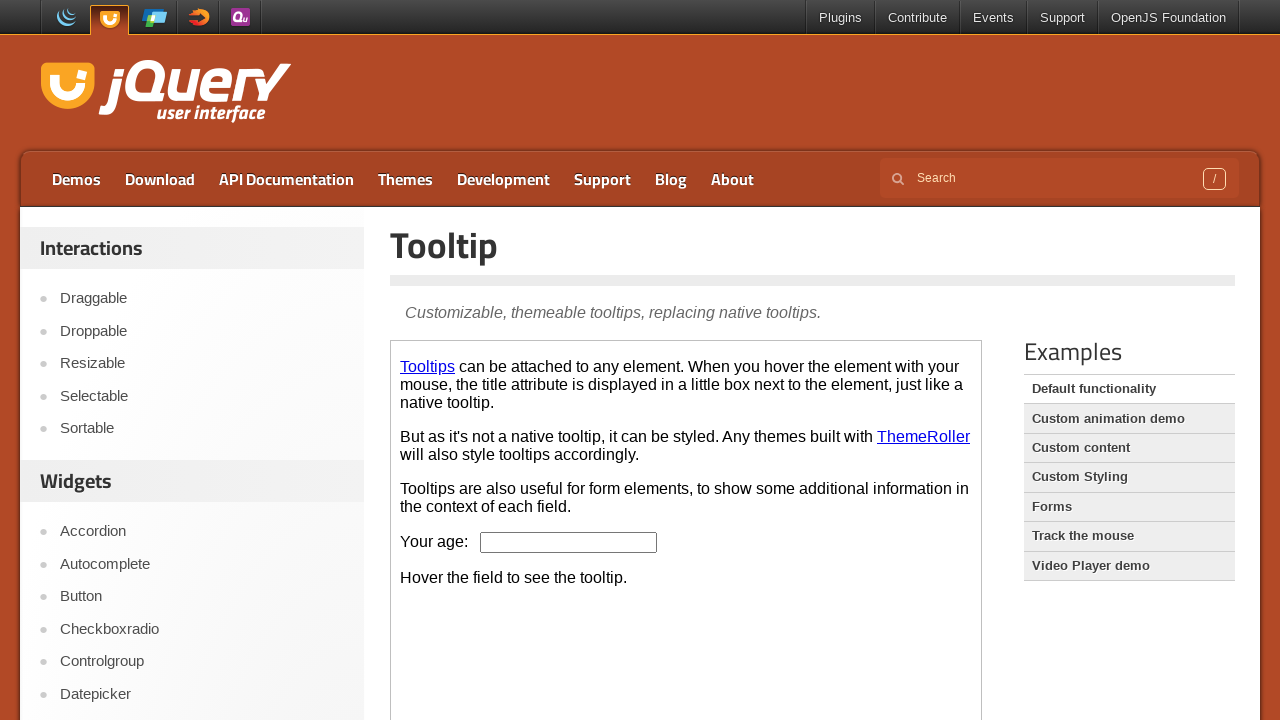

Located the demo iframe
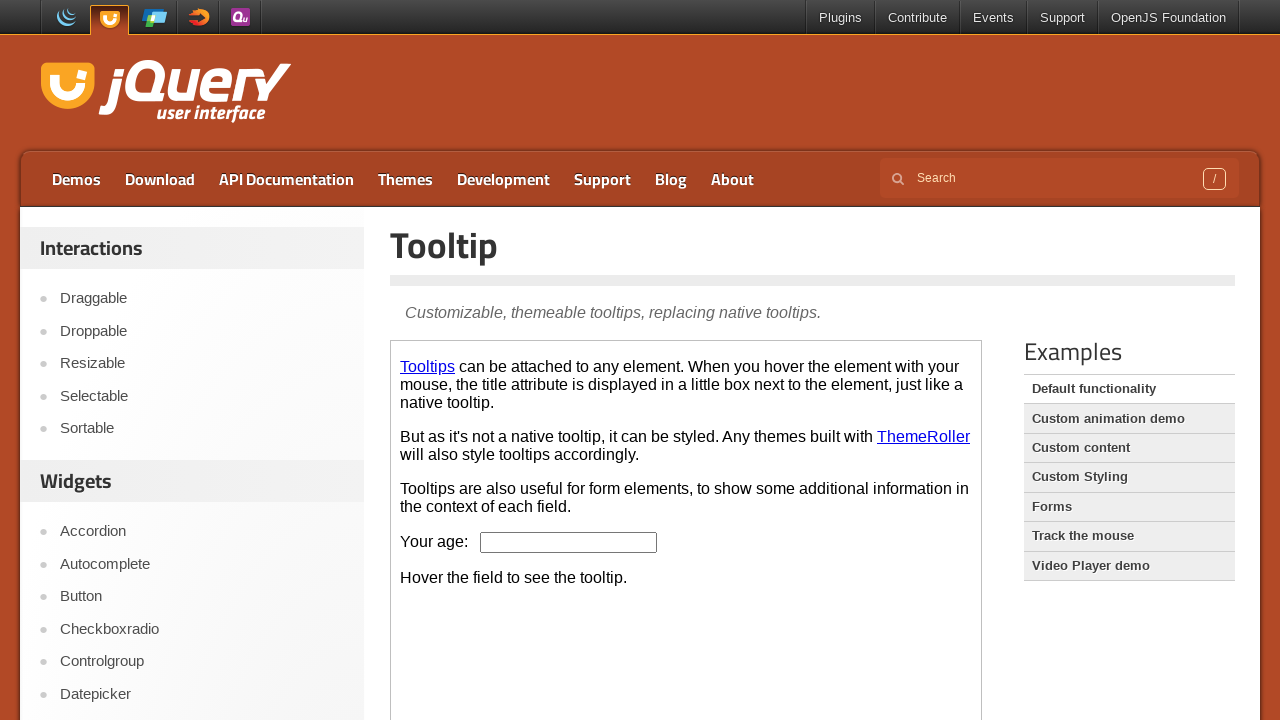

Located the age input field inside the iframe
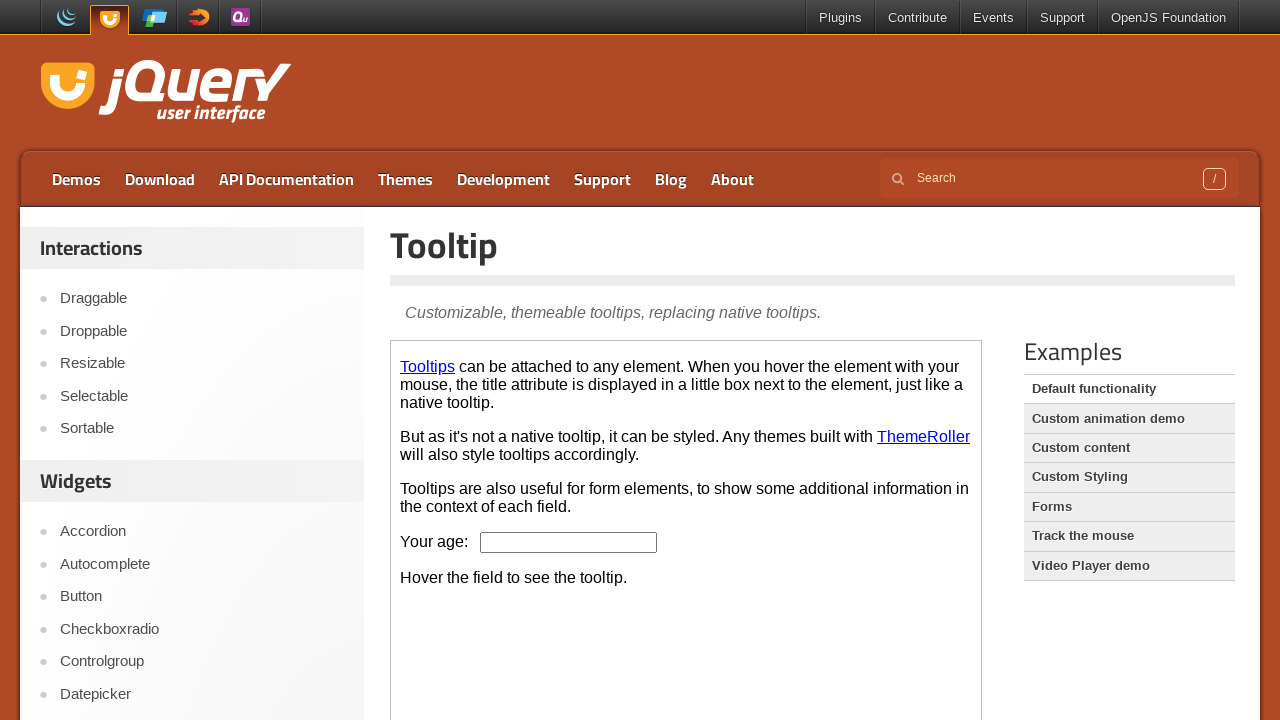

Hovered over the age input field to trigger tooltip at (569, 542) on .demo-frame >> internal:control=enter-frame >> input#age
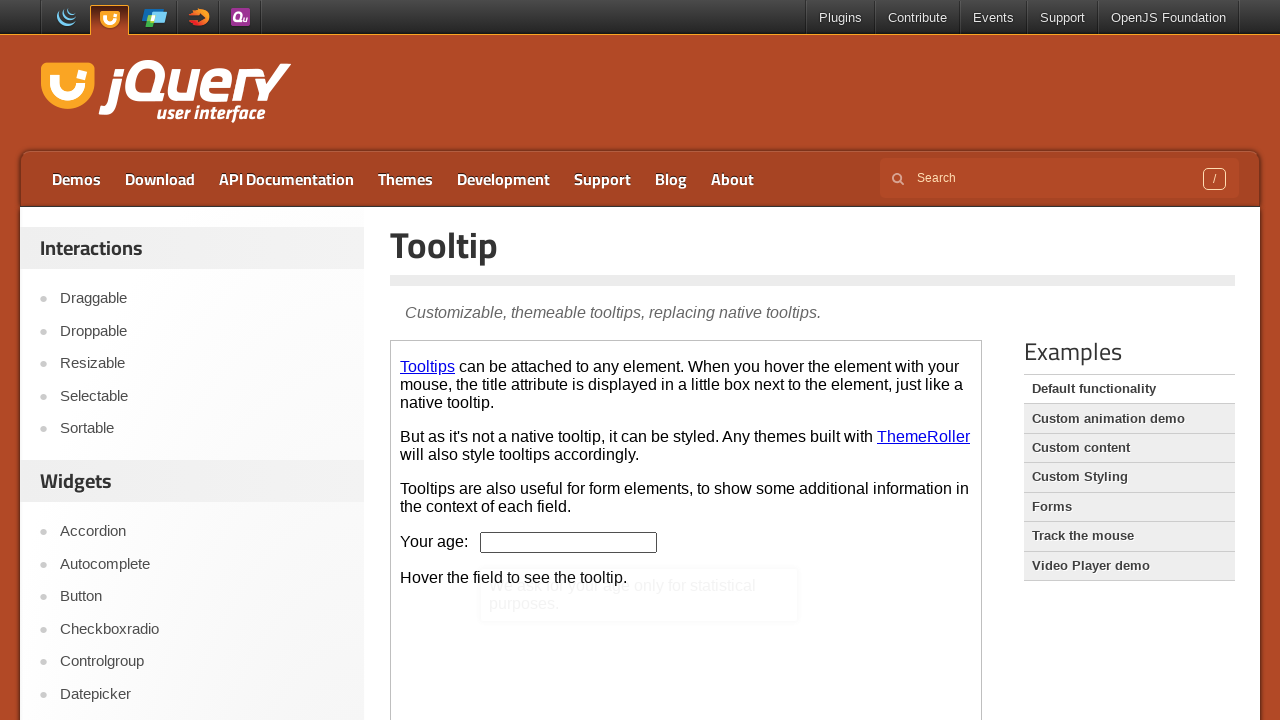

Located the tooltip element
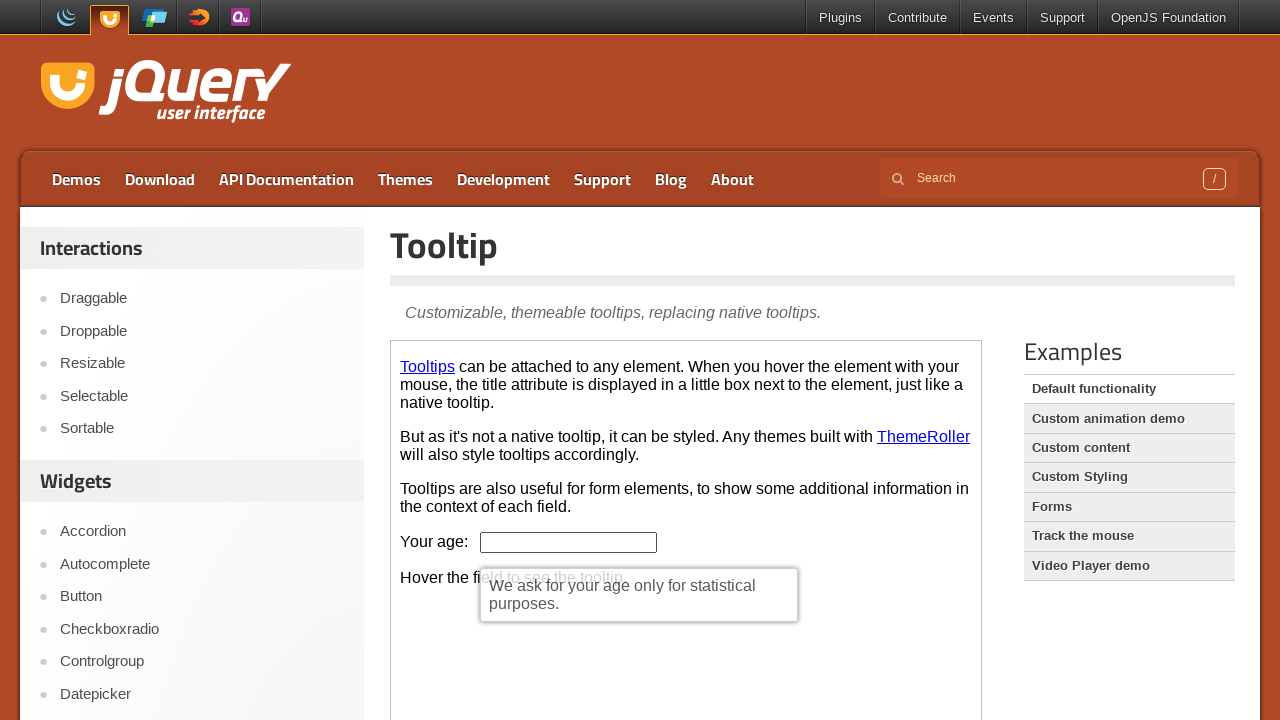

Waited 500ms for tooltip animation to complete
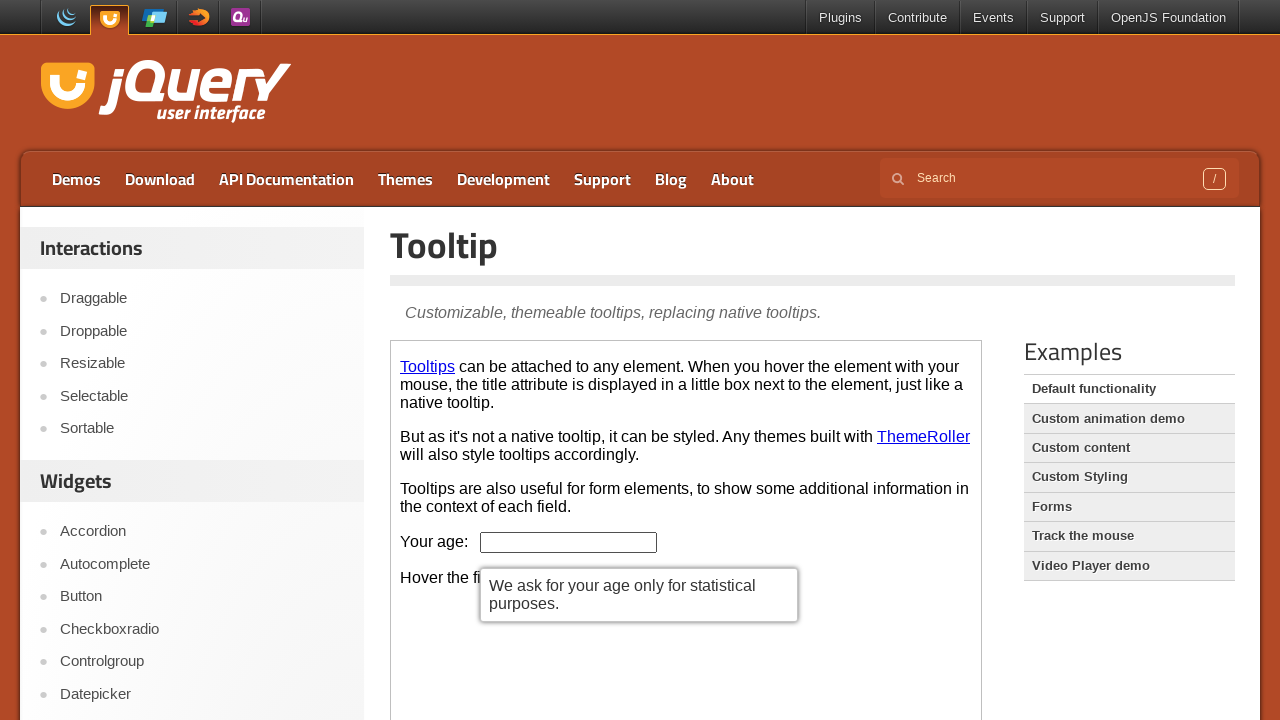

Verified tooltip is visible
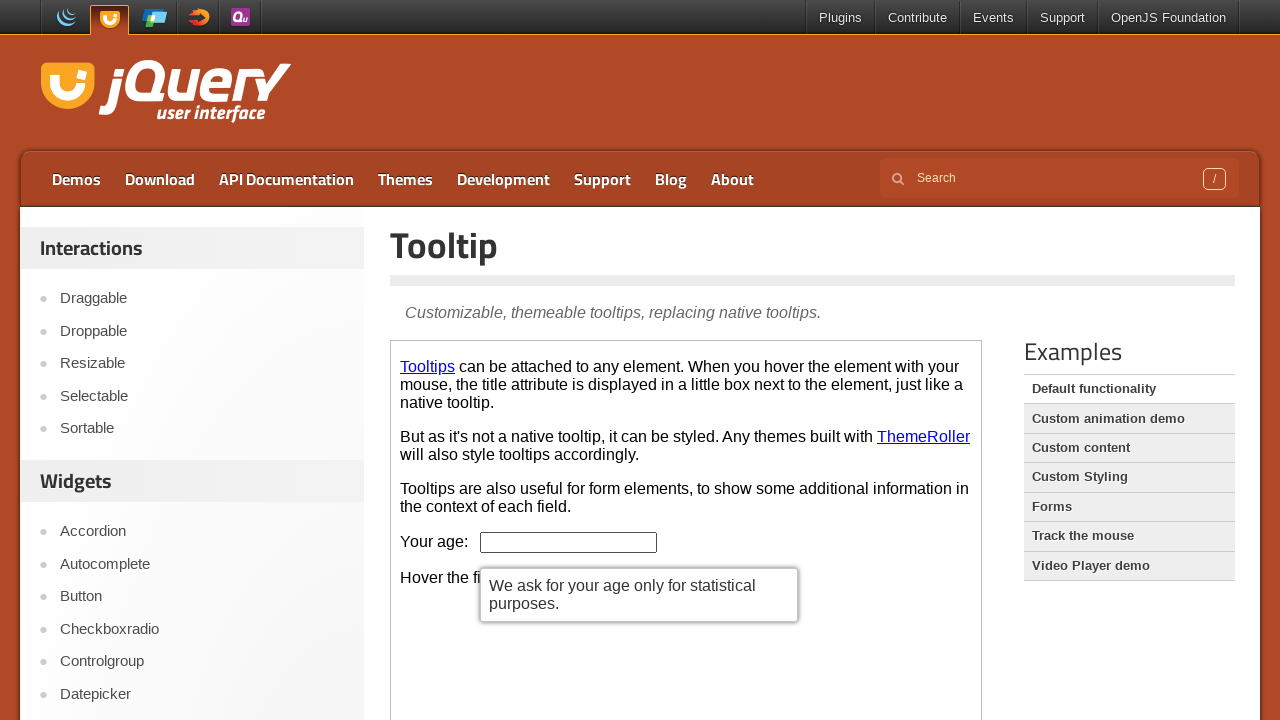

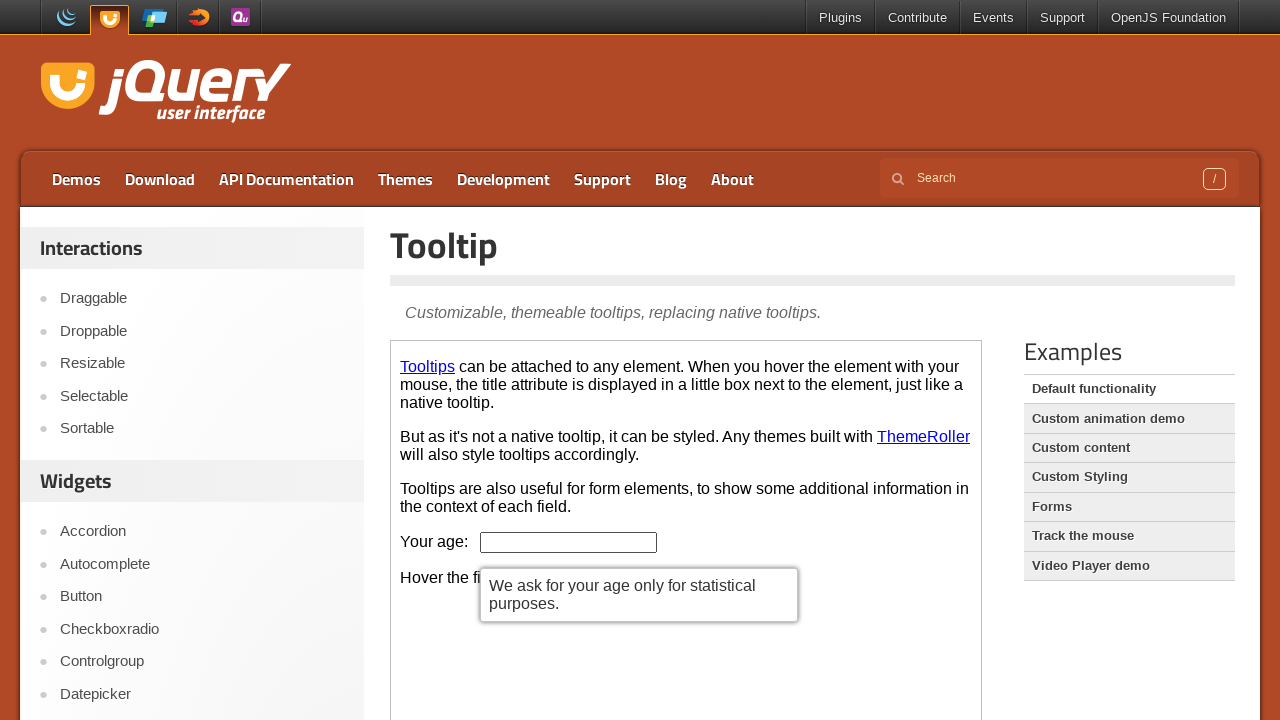